Tests radio button functionality on DemoQA by clicking the "Yes" radio button and verifying its text value

Starting URL: https://demoqa.com/radio-button

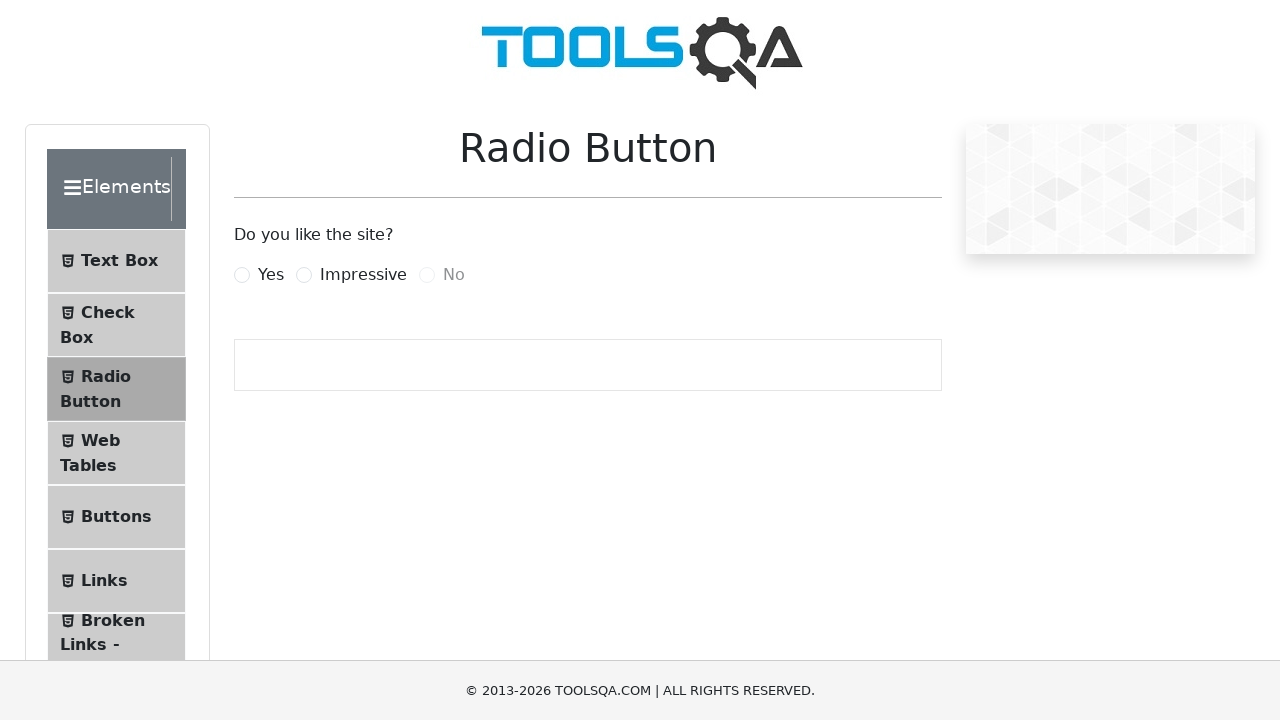

Located the 'Yes' radio button label
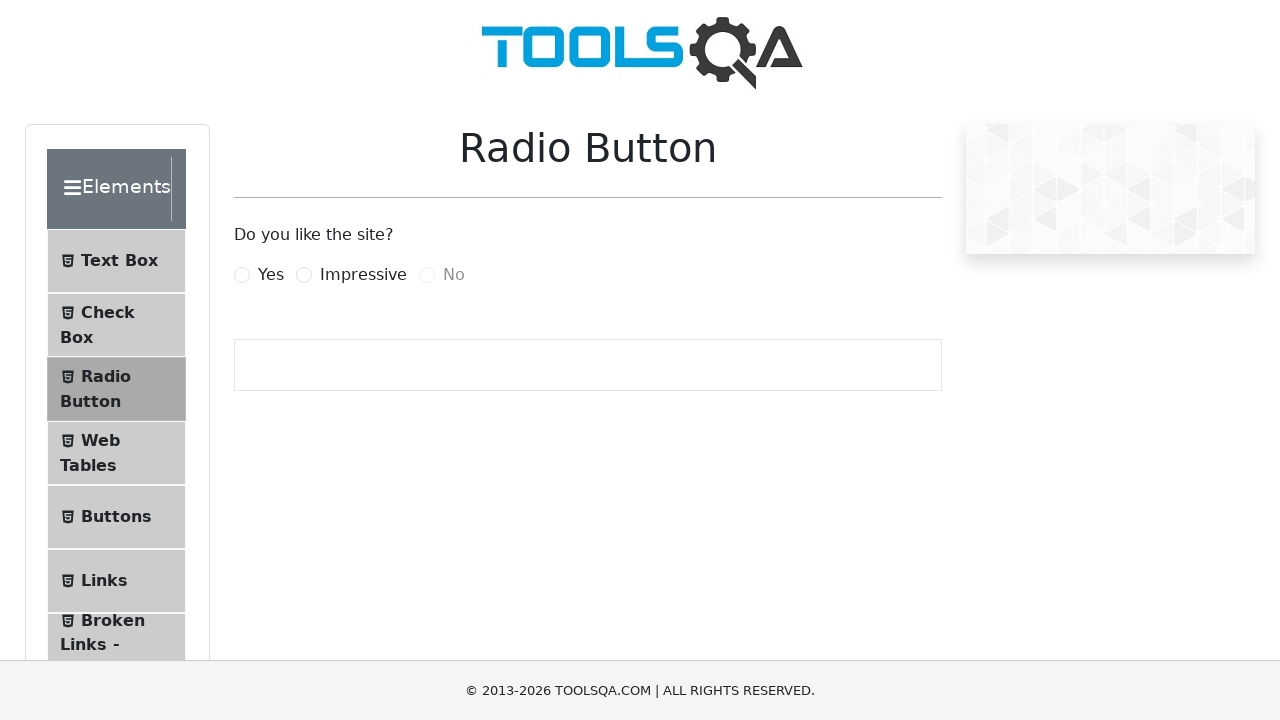

Clicked the 'Yes' radio button at (271, 275) on label[for='yesRadio']
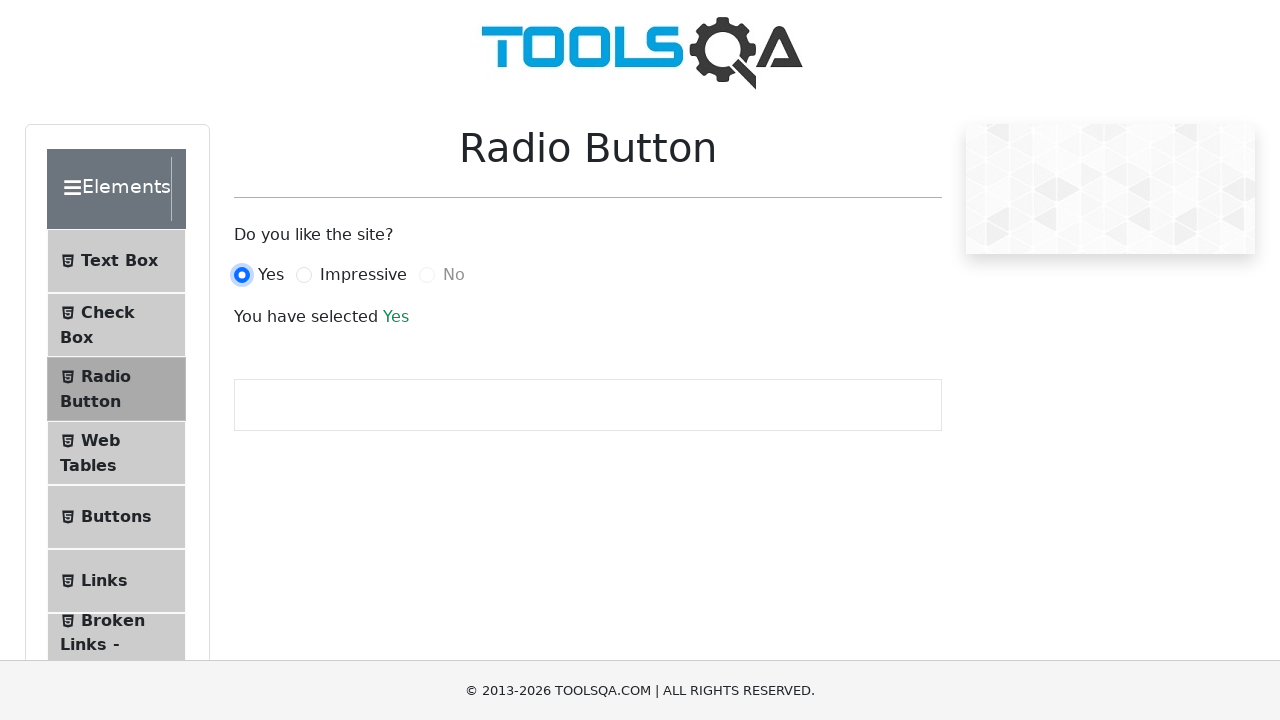

Retrieved text content from radio button label
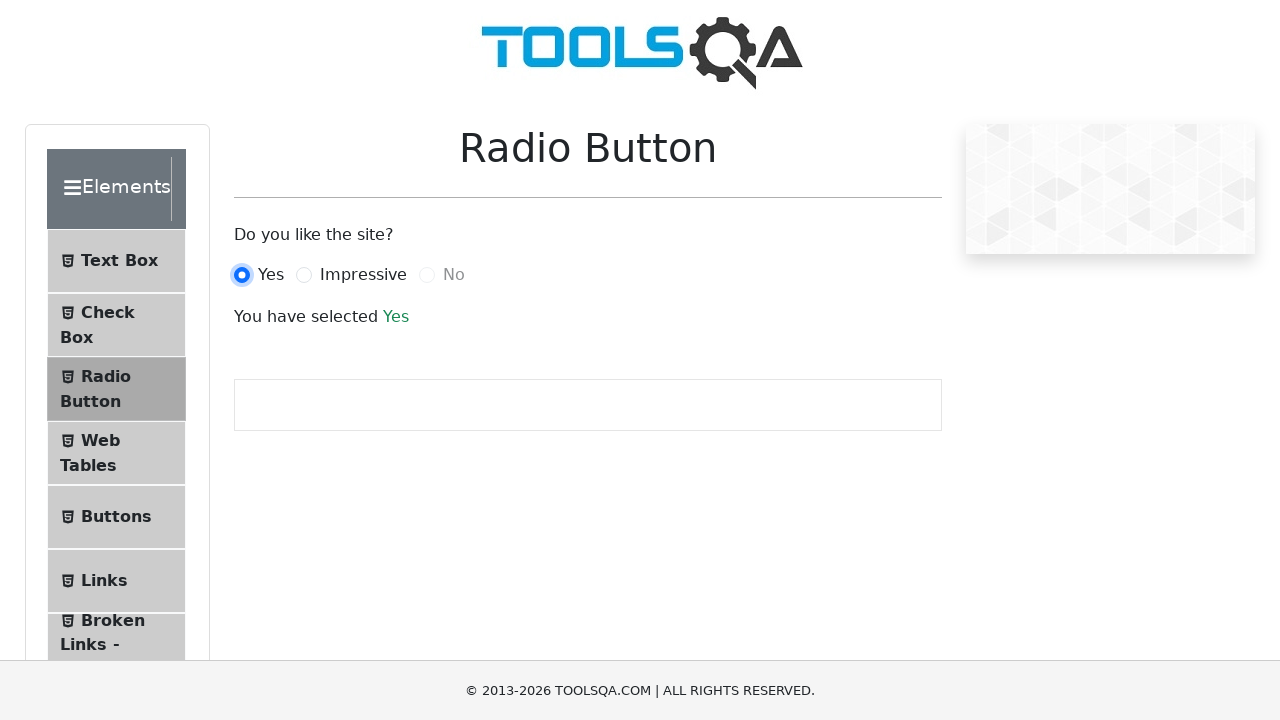

Verified radio button text value equals 'Yes'
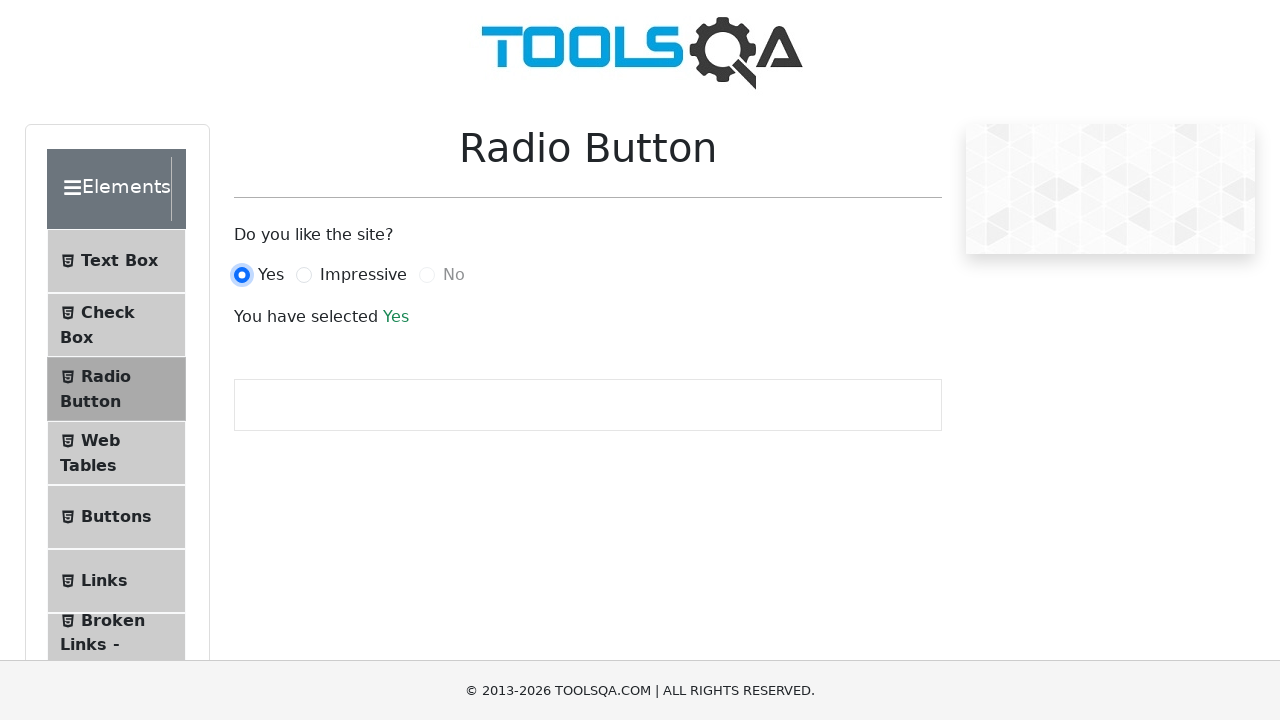

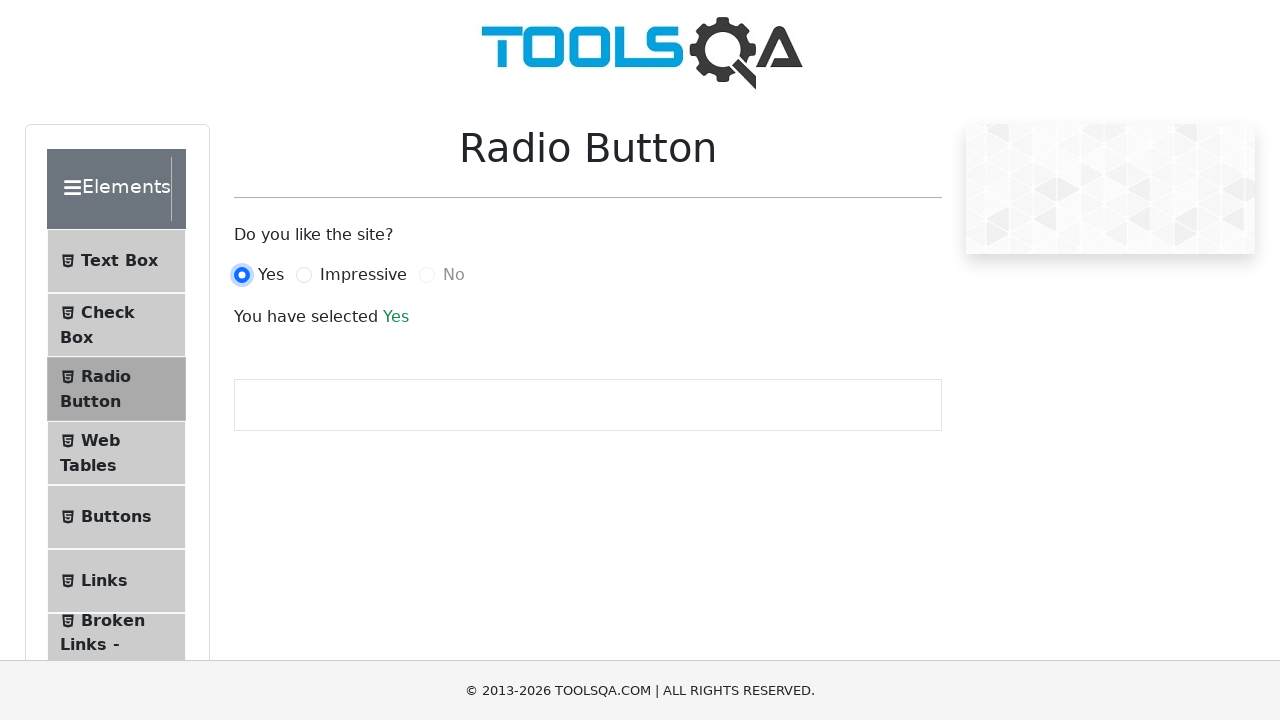